Verifies that the Phone tab button exists on the authorization form

Starting URL: https://b2c.passport.rt.ru

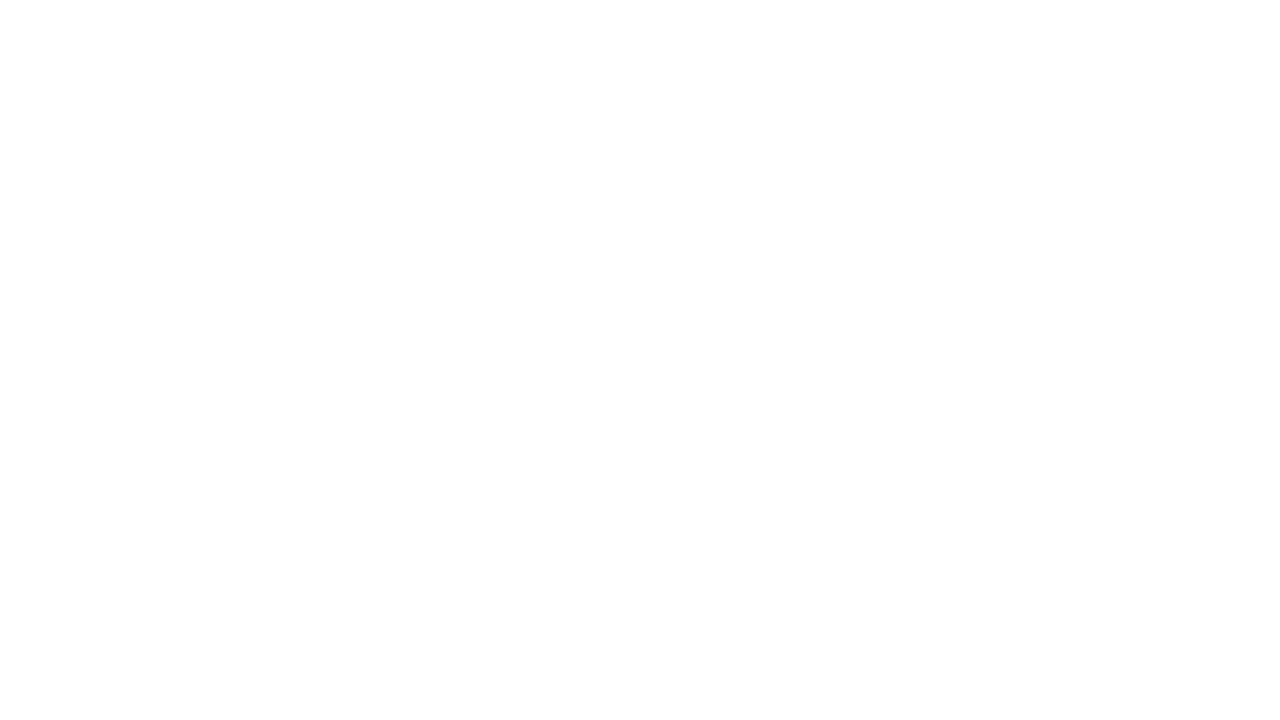

Waited for page to load with networkidle state
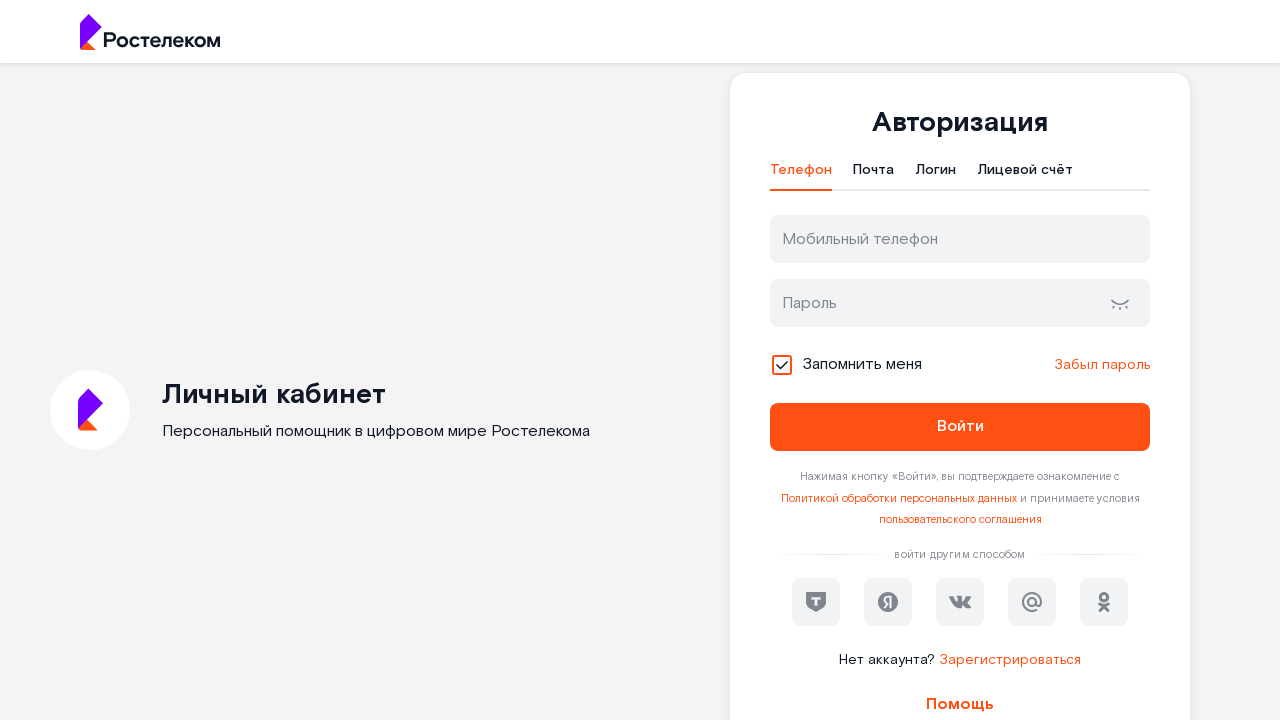

Verified that the Phone tab button exists on the authorization form
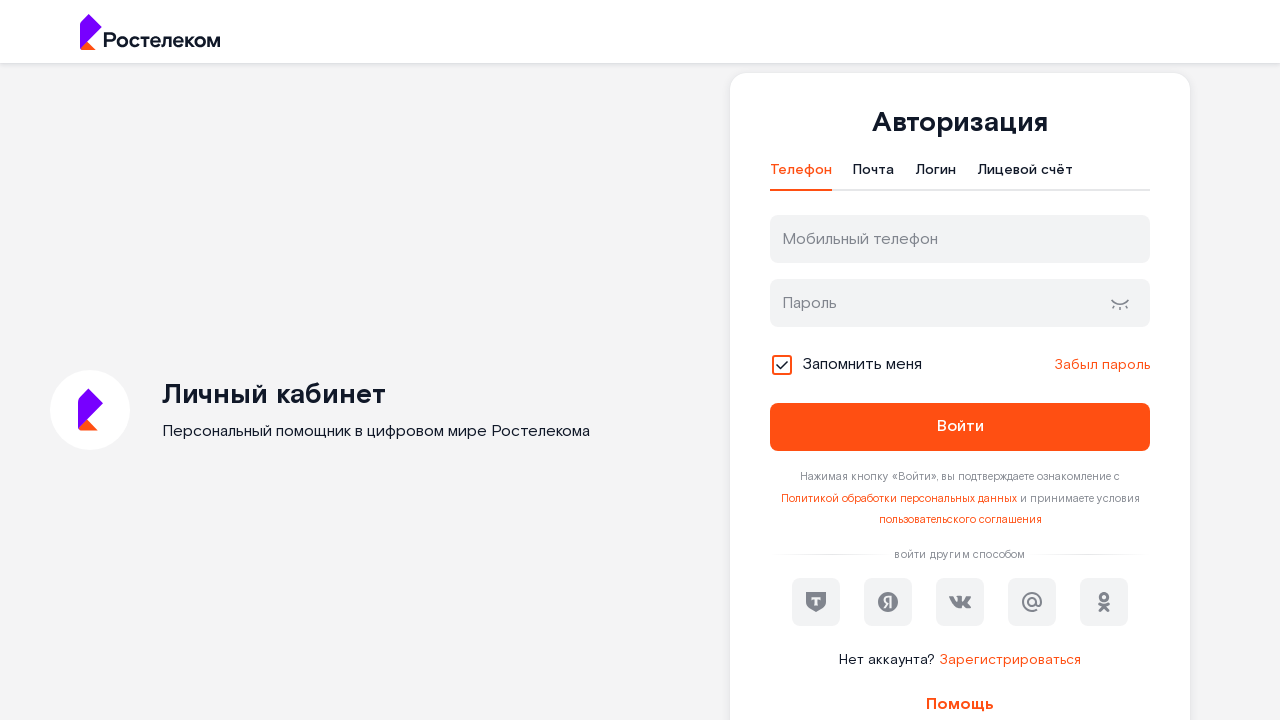

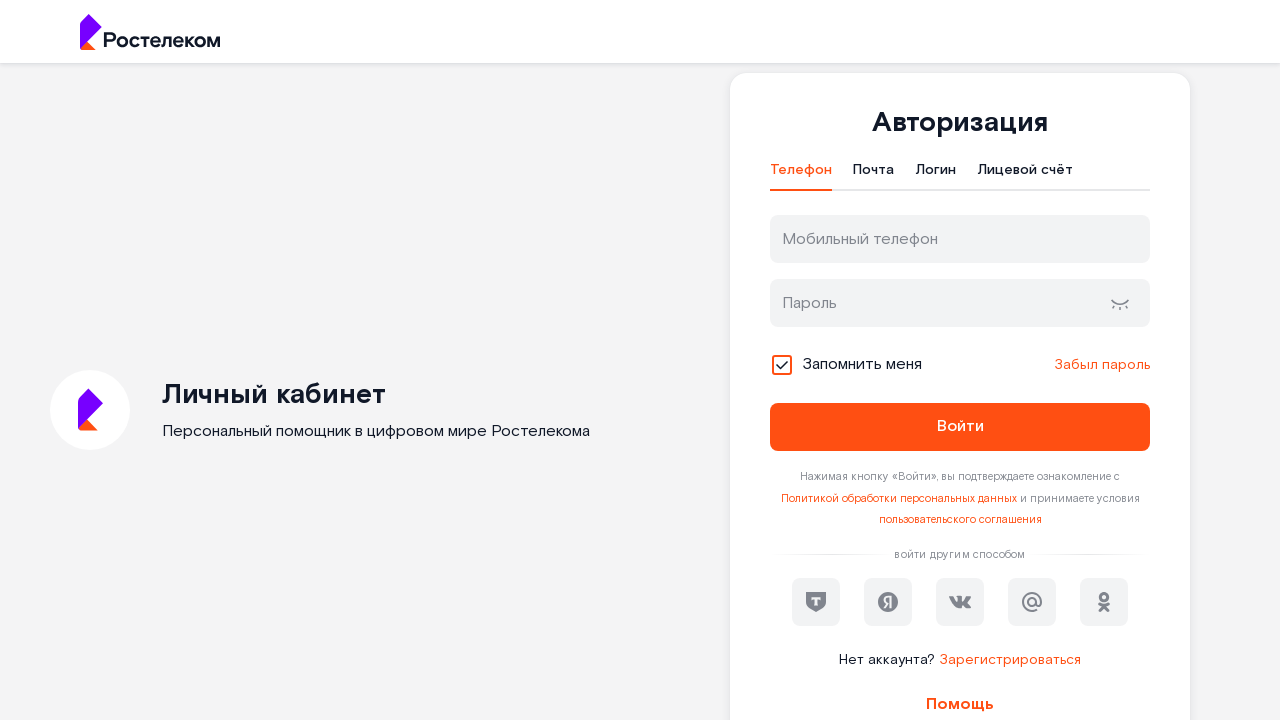